Tests confirmation alert handling by clicking a button to trigger an alert and accepting it

Starting URL: https://leafground.com/alert.xhtml

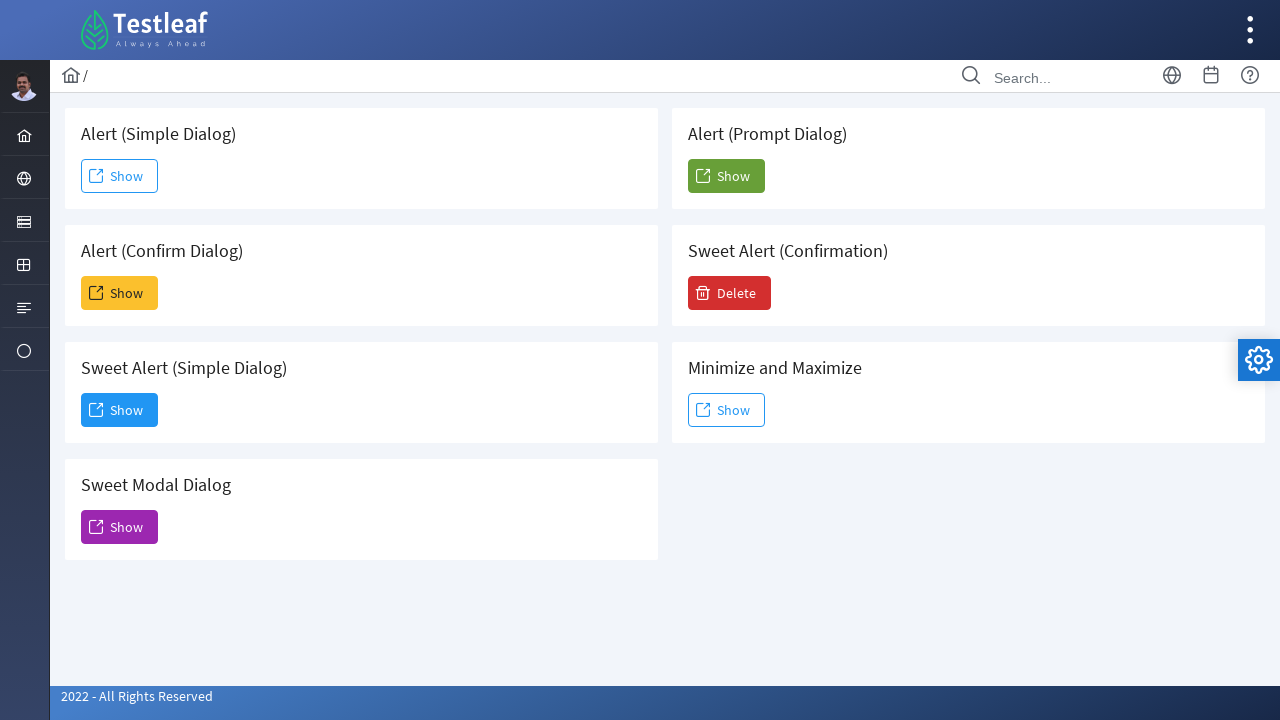

Clicked the second 'Show' button to trigger confirmation alert at (120, 293) on (//span[text()='Show'])[2]
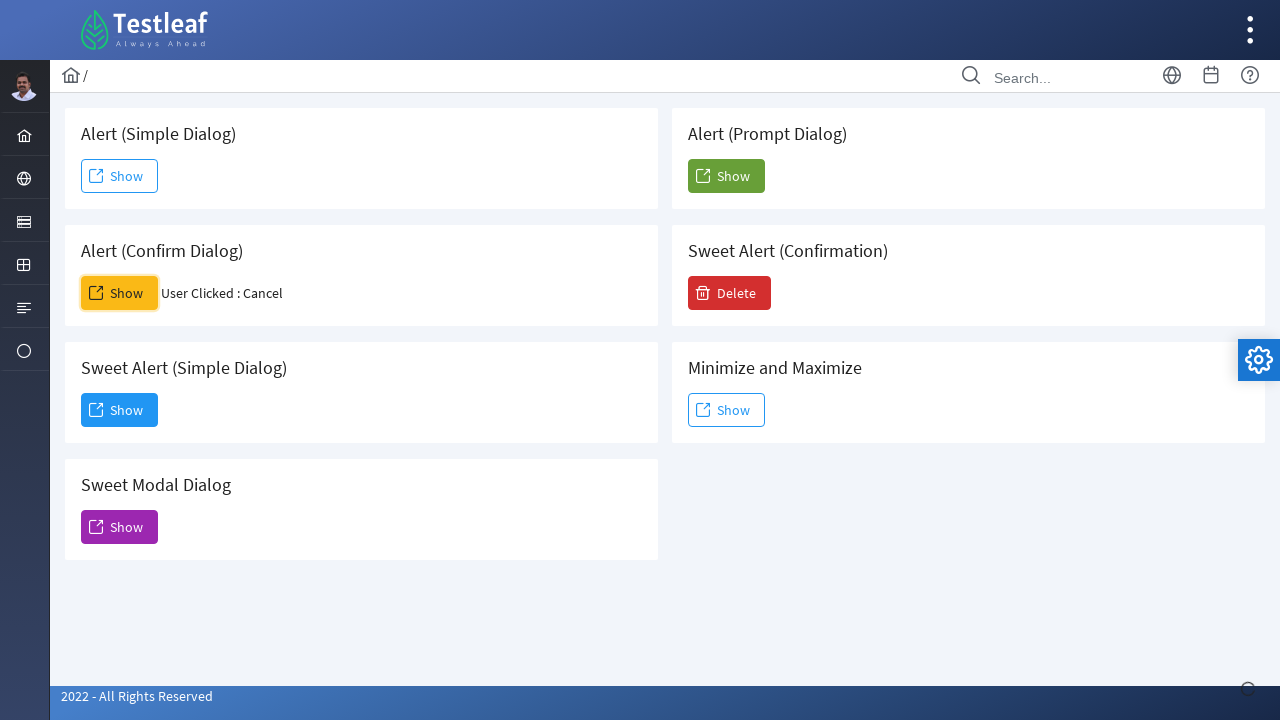

Set up dialog handler to accept confirmation alert
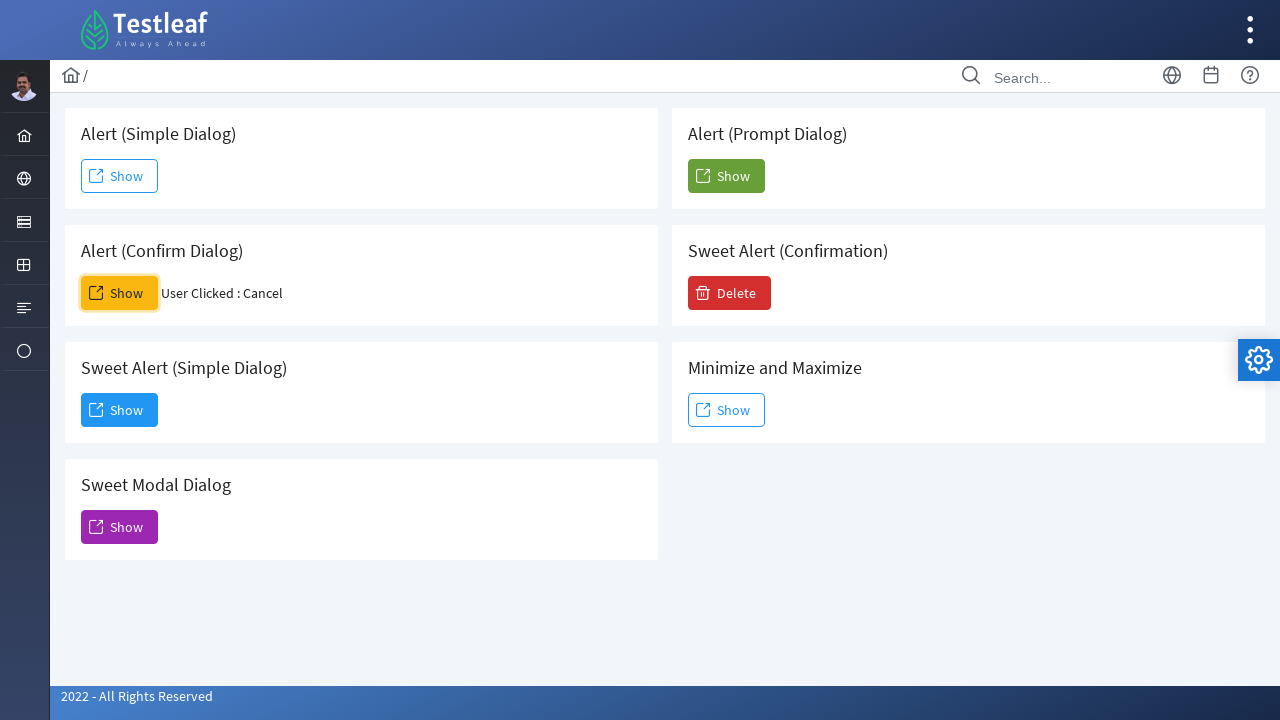

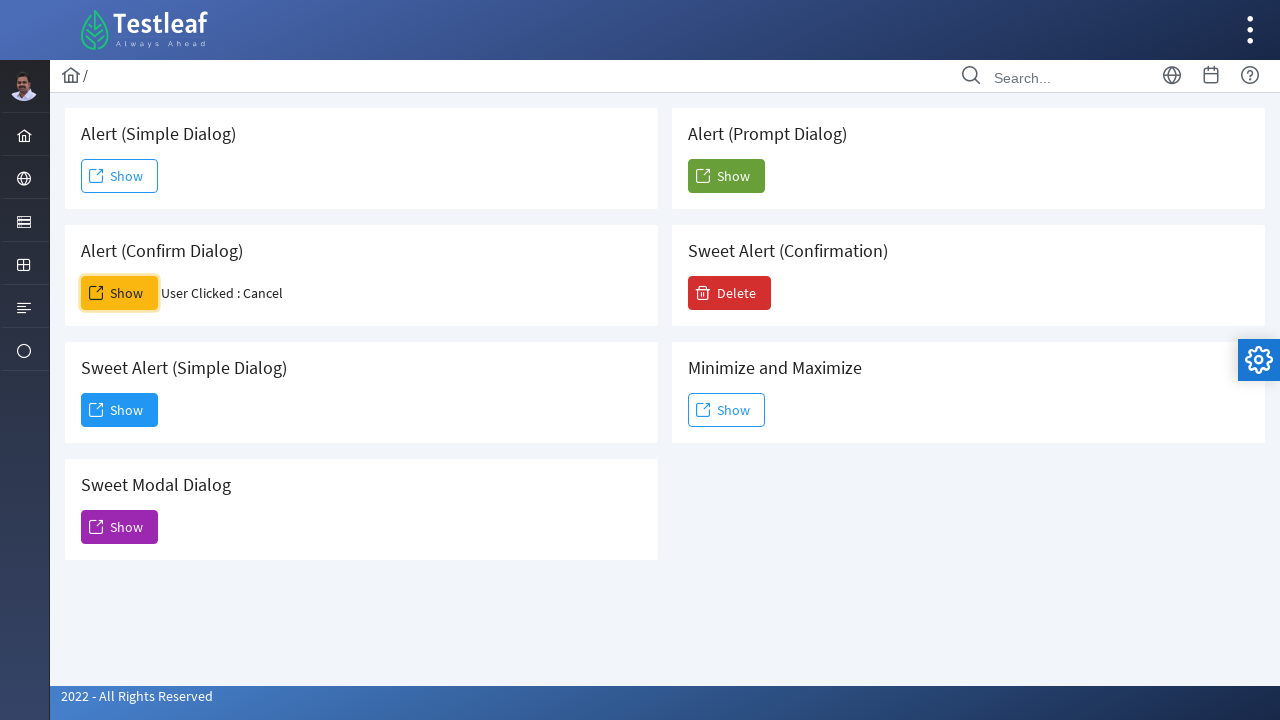